Tests a calculator web application by entering two numbers and performing a calculation

Starting URL: https://testpages.herokuapp.com/styled/calculator

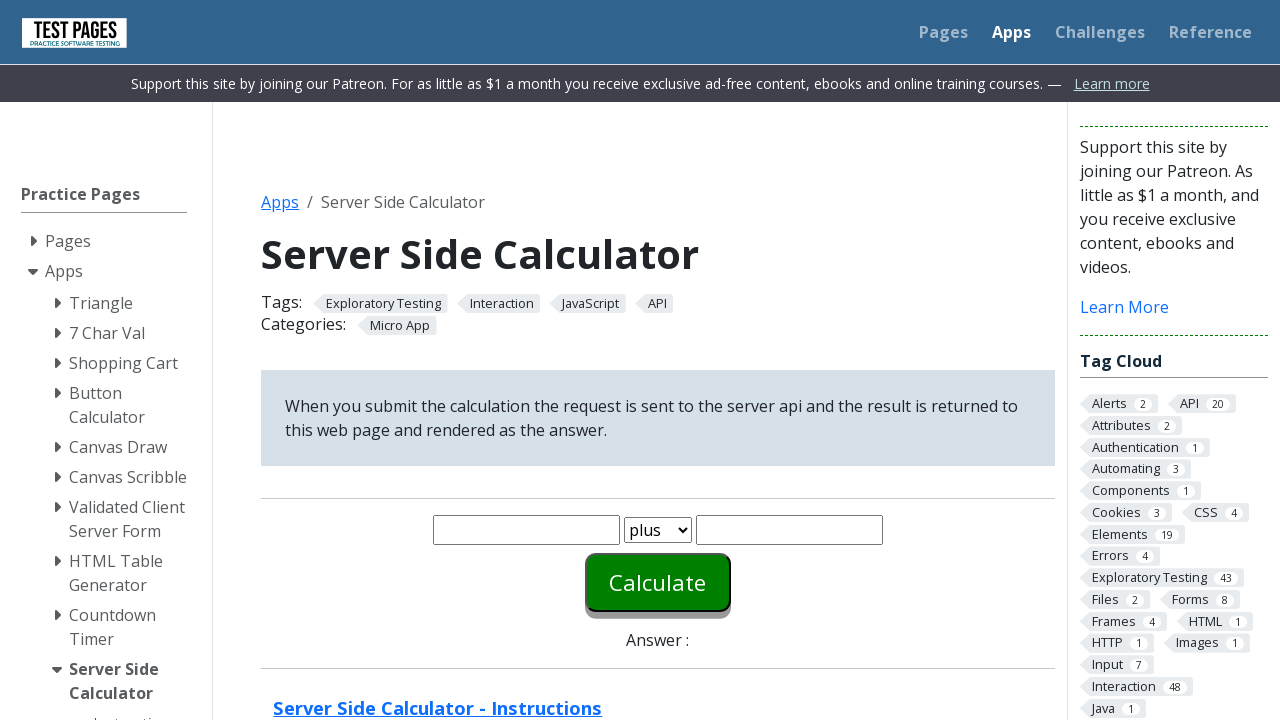

Entered first number '20' into number1 field on #number1
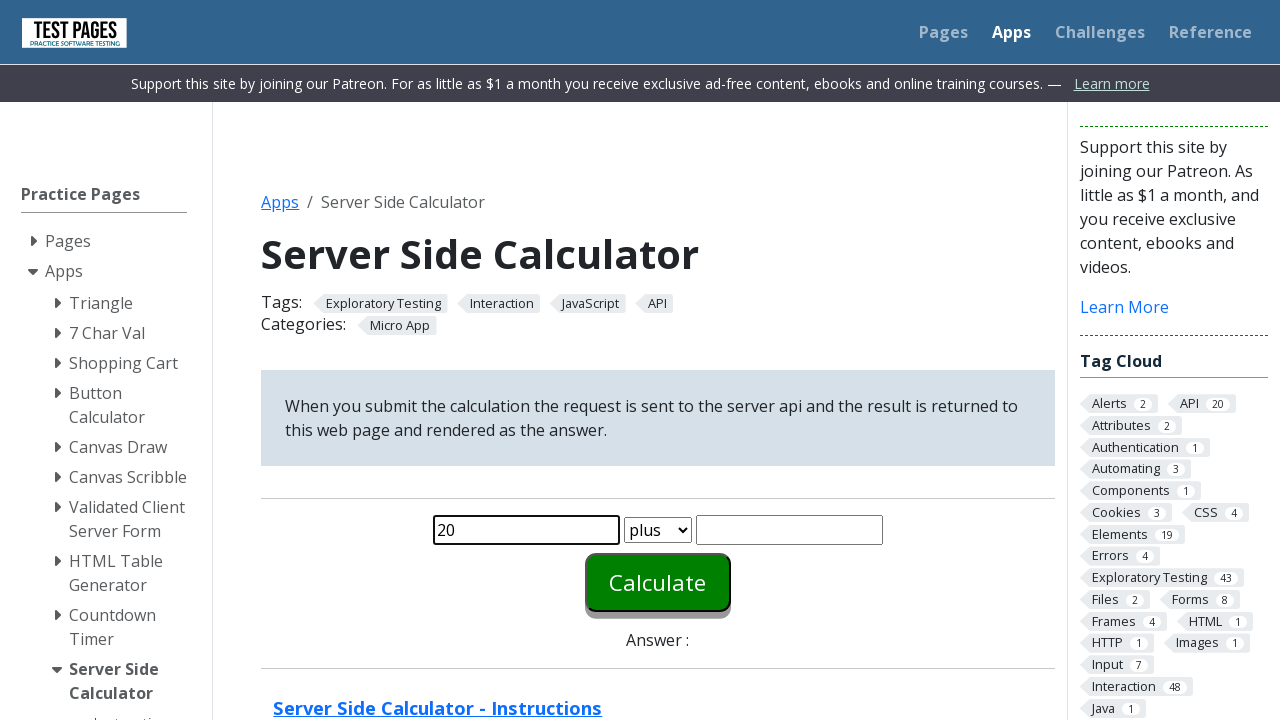

Entered second number '30' into number2 field on #number2
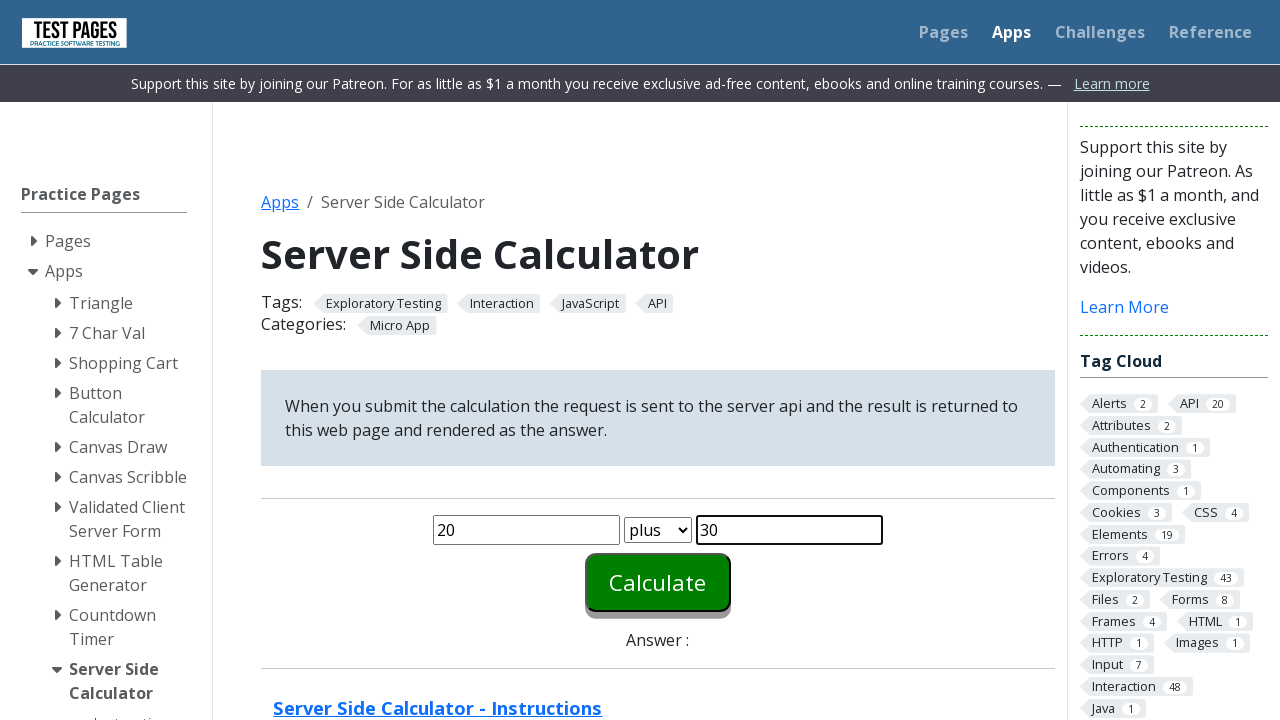

Clicked calculate button to perform calculation at (658, 582) on #calculate
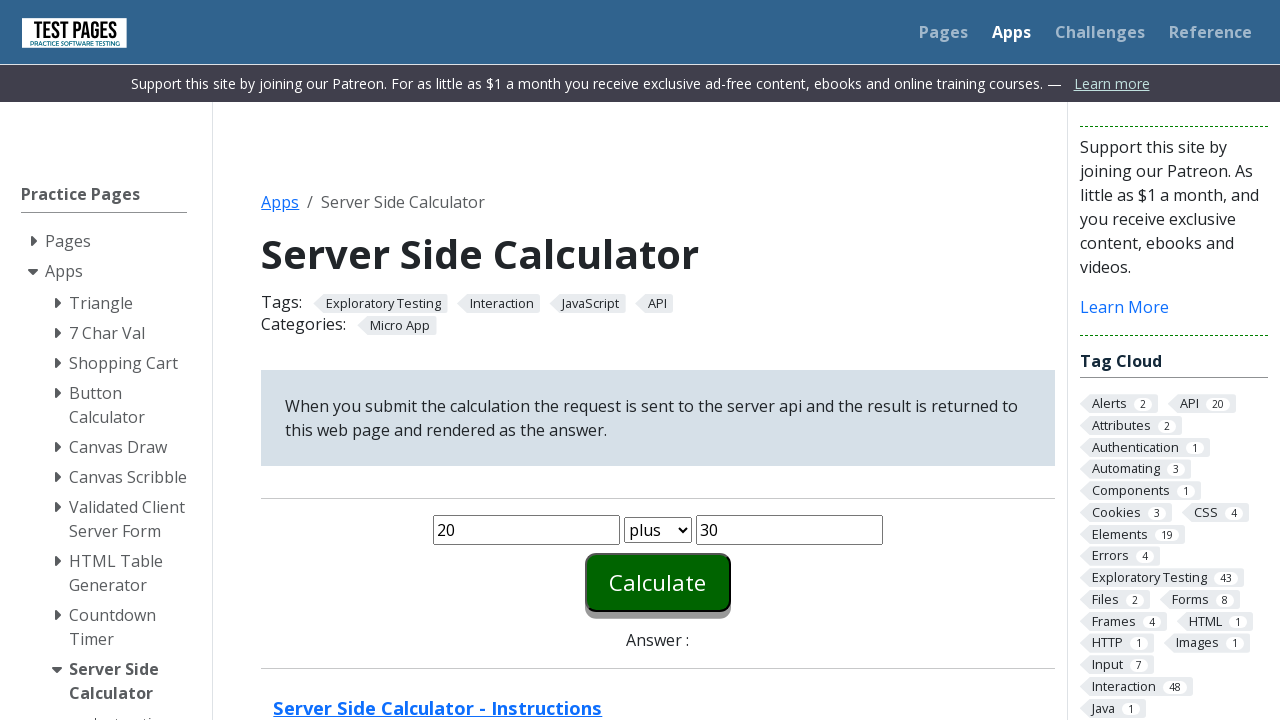

Calculation result appeared in answer field
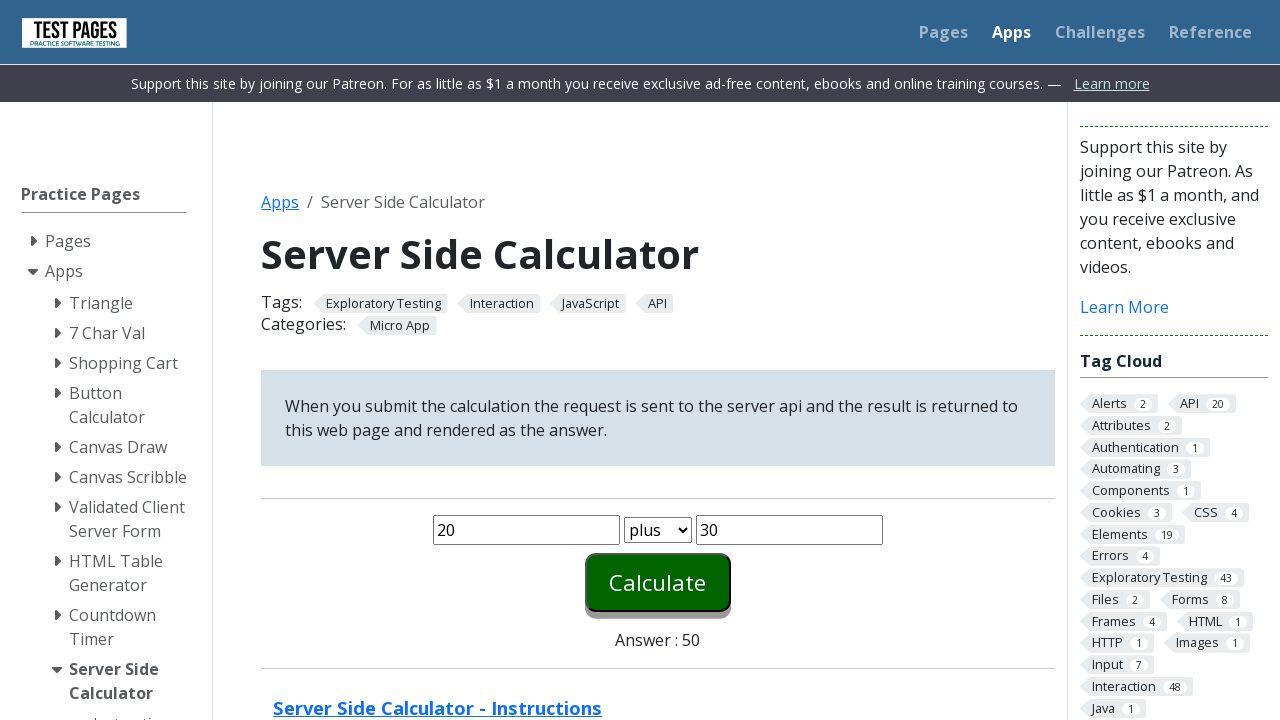

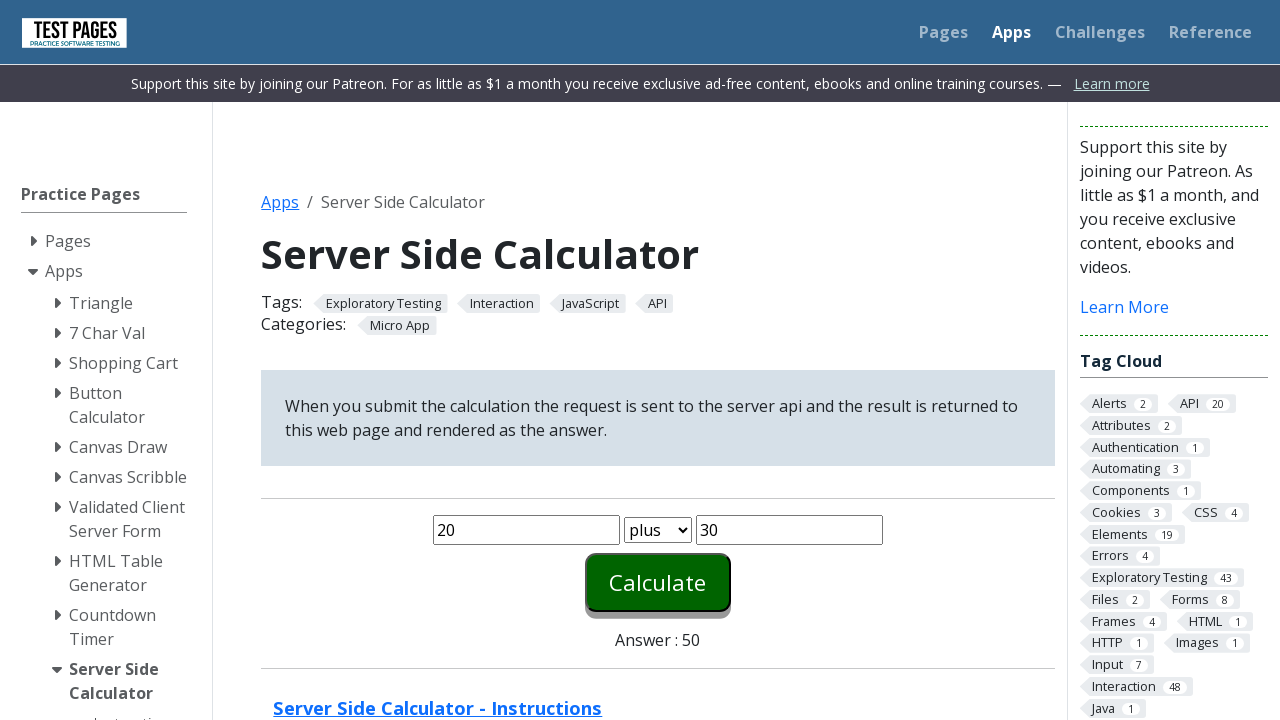